Opens the Flipkart e-commerce website and maximizes the browser window to verify the application loads successfully.

Starting URL: https://www.flipkart.com/

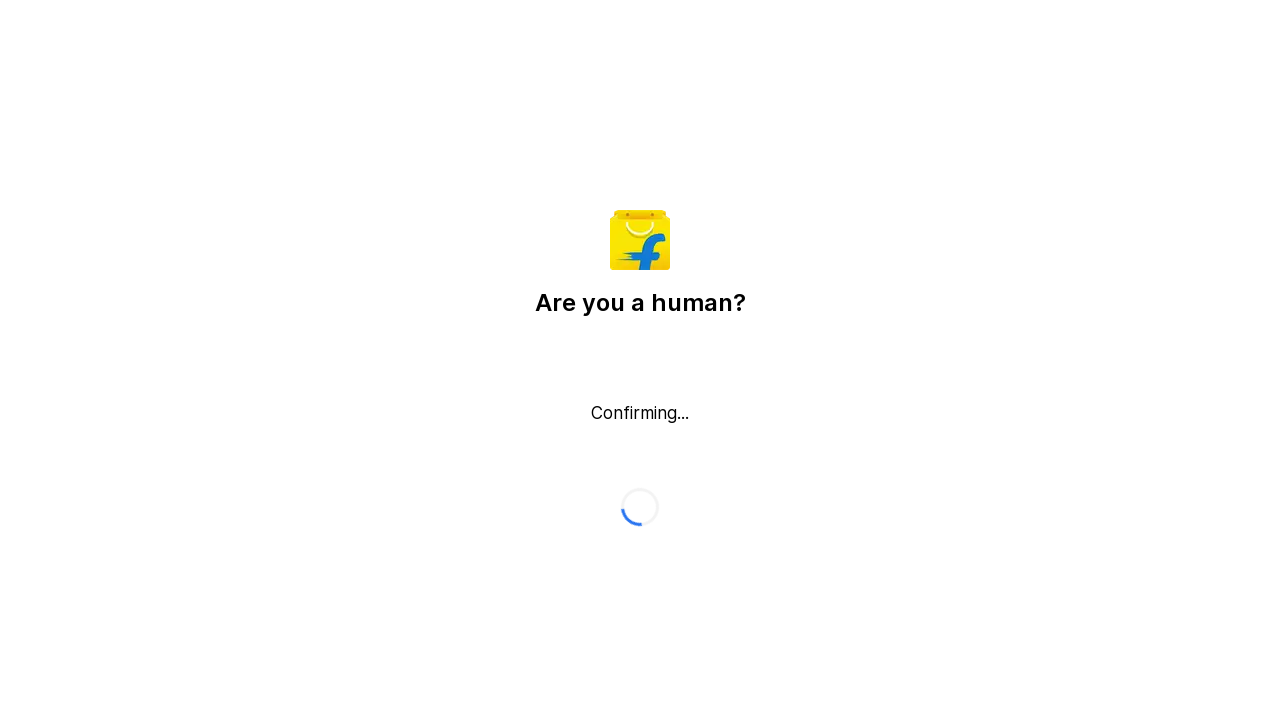

Page DOM content loaded
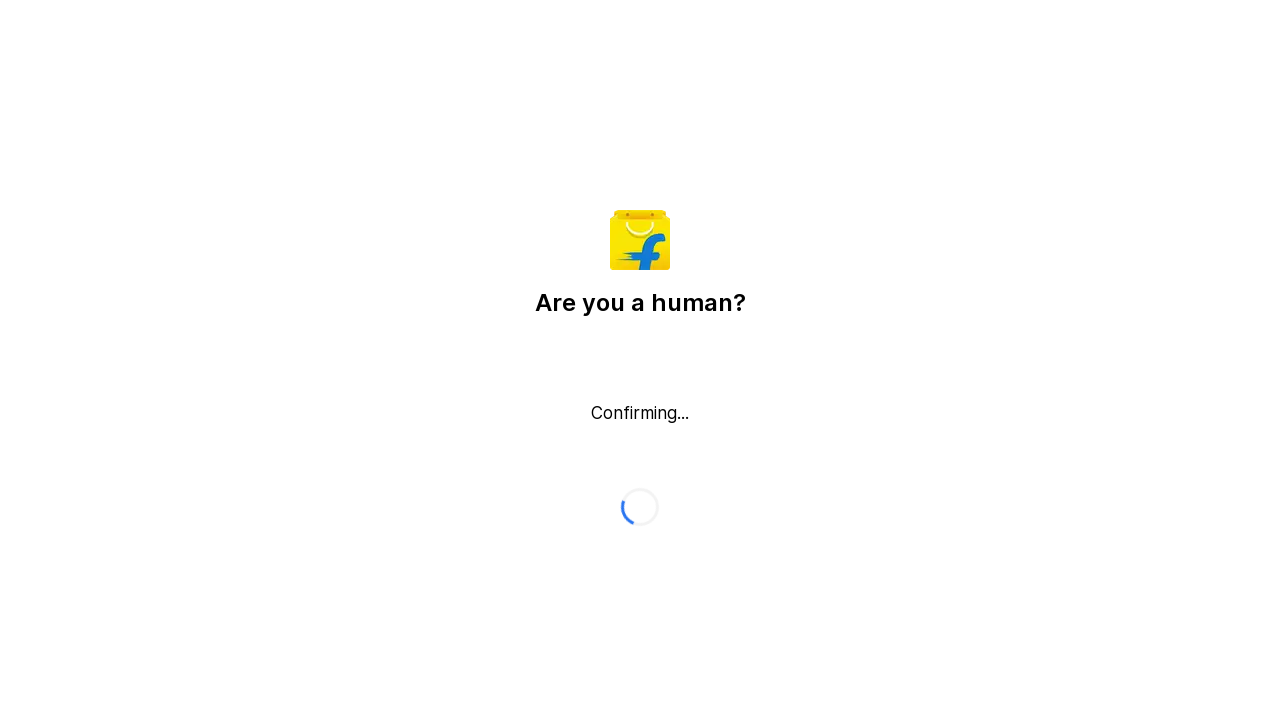

Body element found - Flipkart homepage loaded successfully
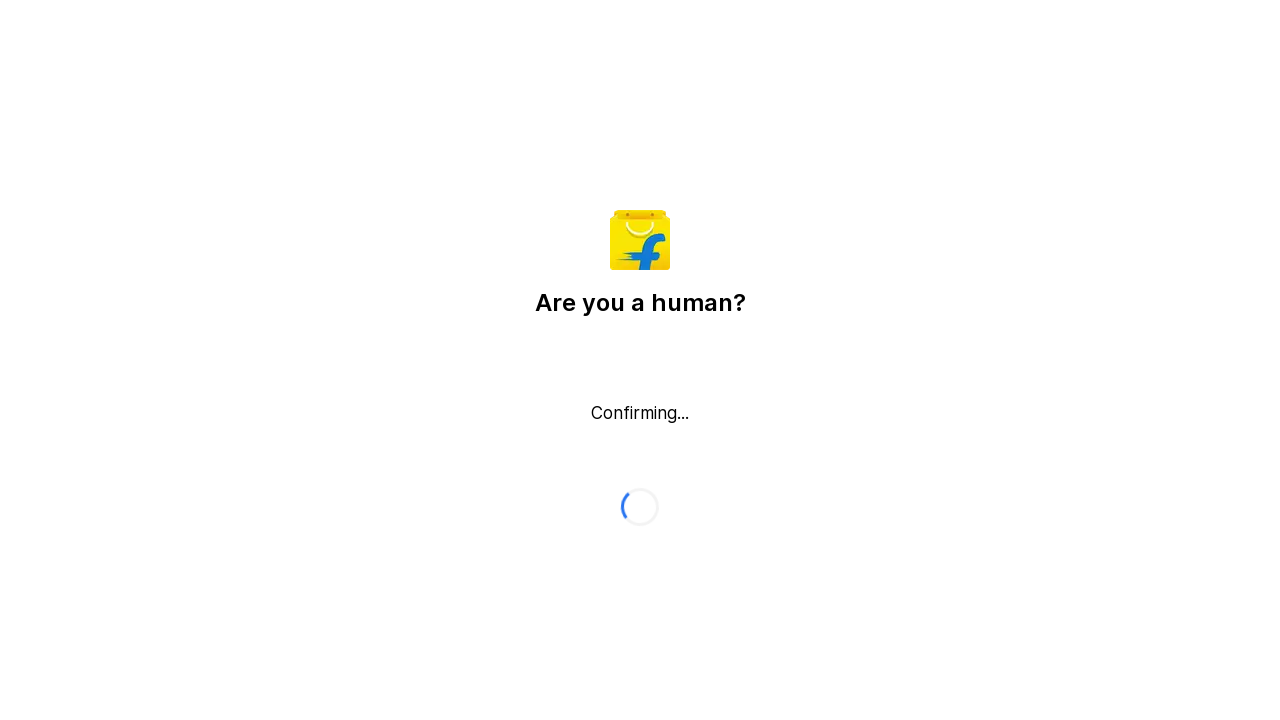

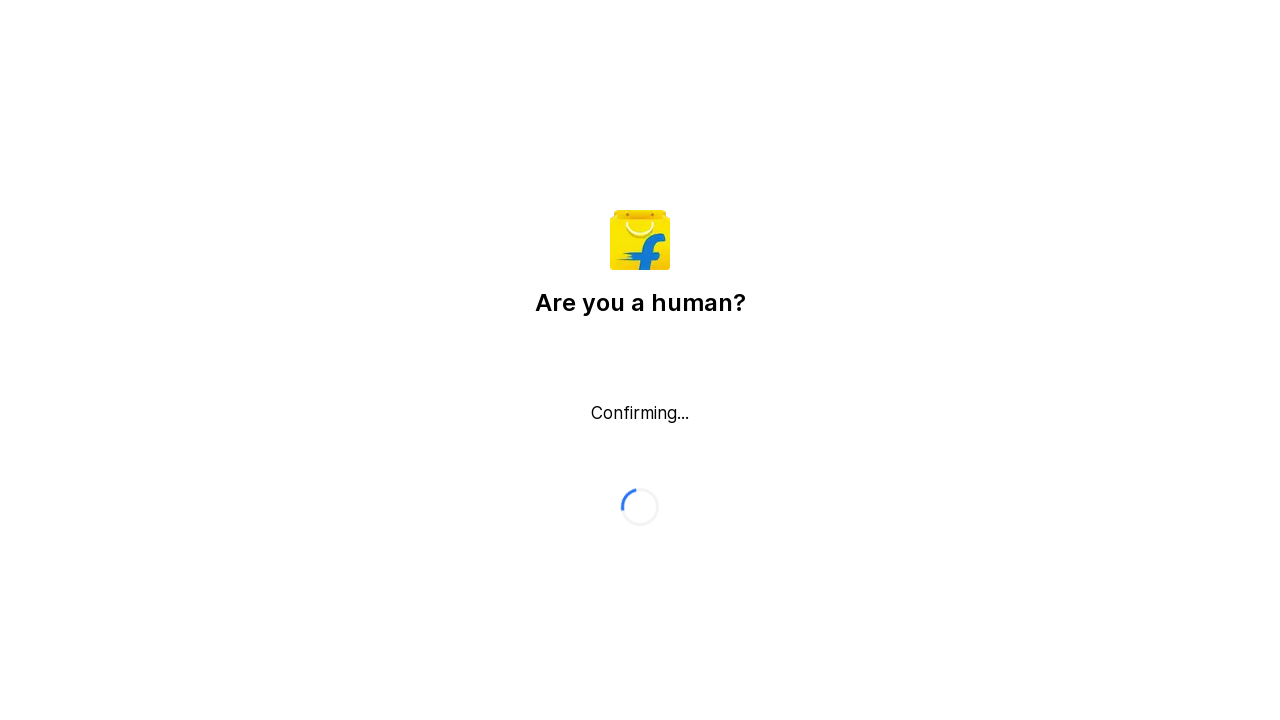